Tests various link interactions on a practice page including clicking links, navigating back, checking link attributes, and verifying link behavior including a broken link check.

Starting URL: https://www.leafground.com/link.xhtml

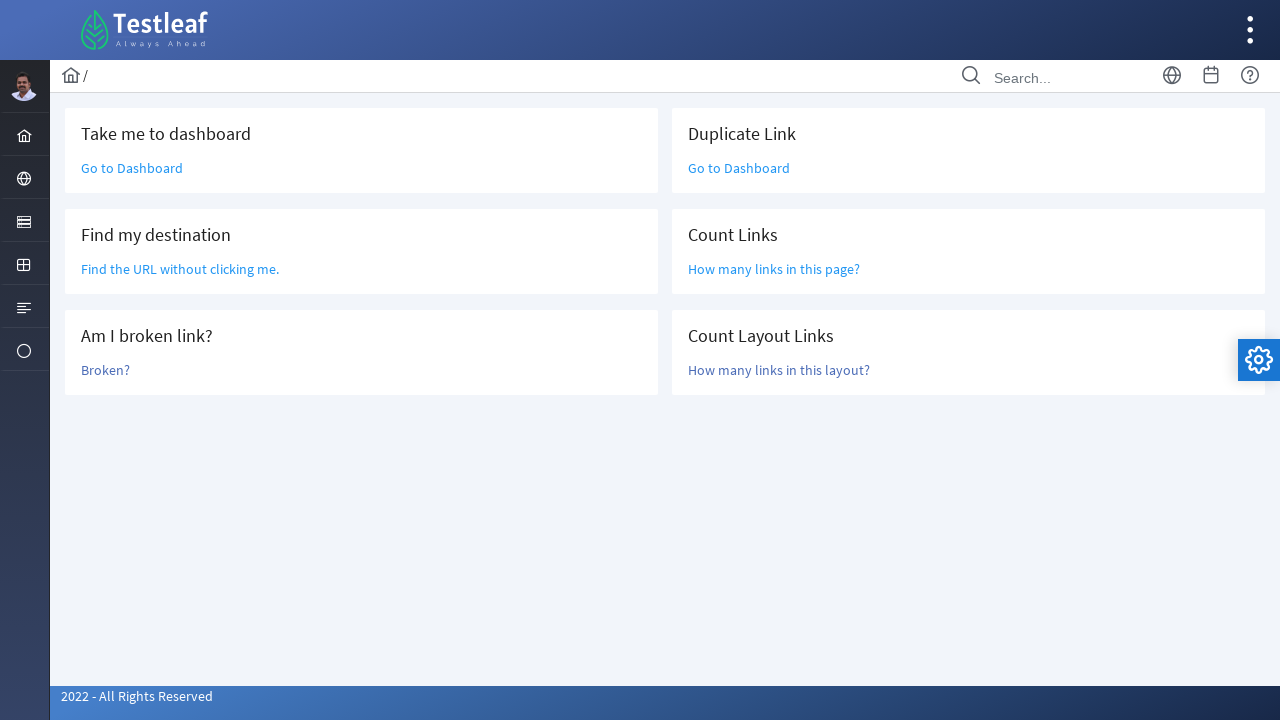

Clicked 'Go to Dashboard' link at (132, 168) on a:text('Go to Dashboard')
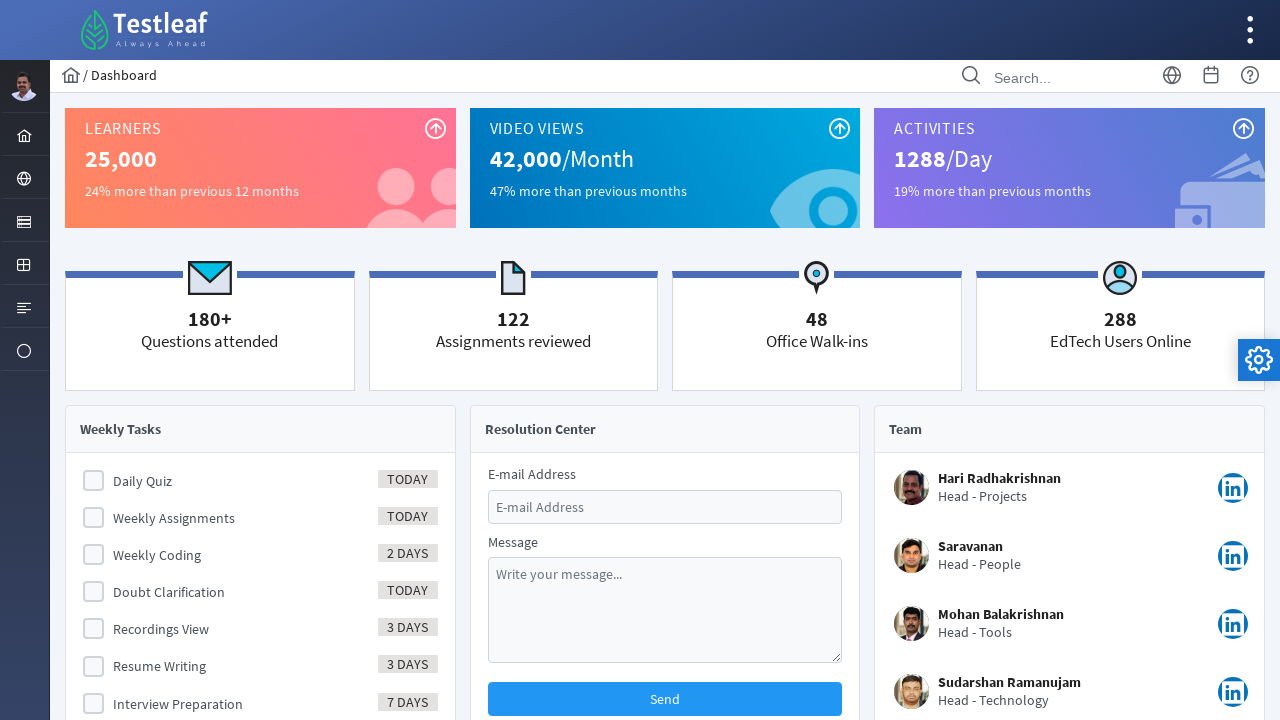

Navigated back from Dashboard
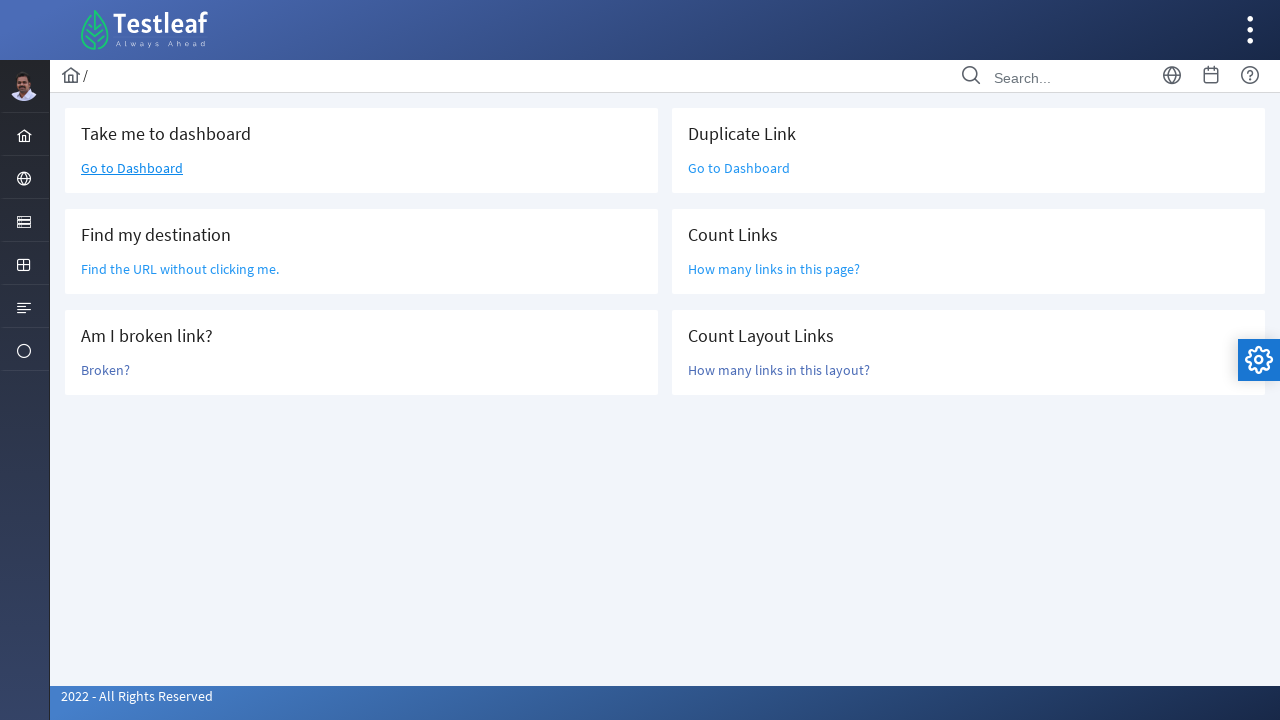

Located link matching 'Find the URL'
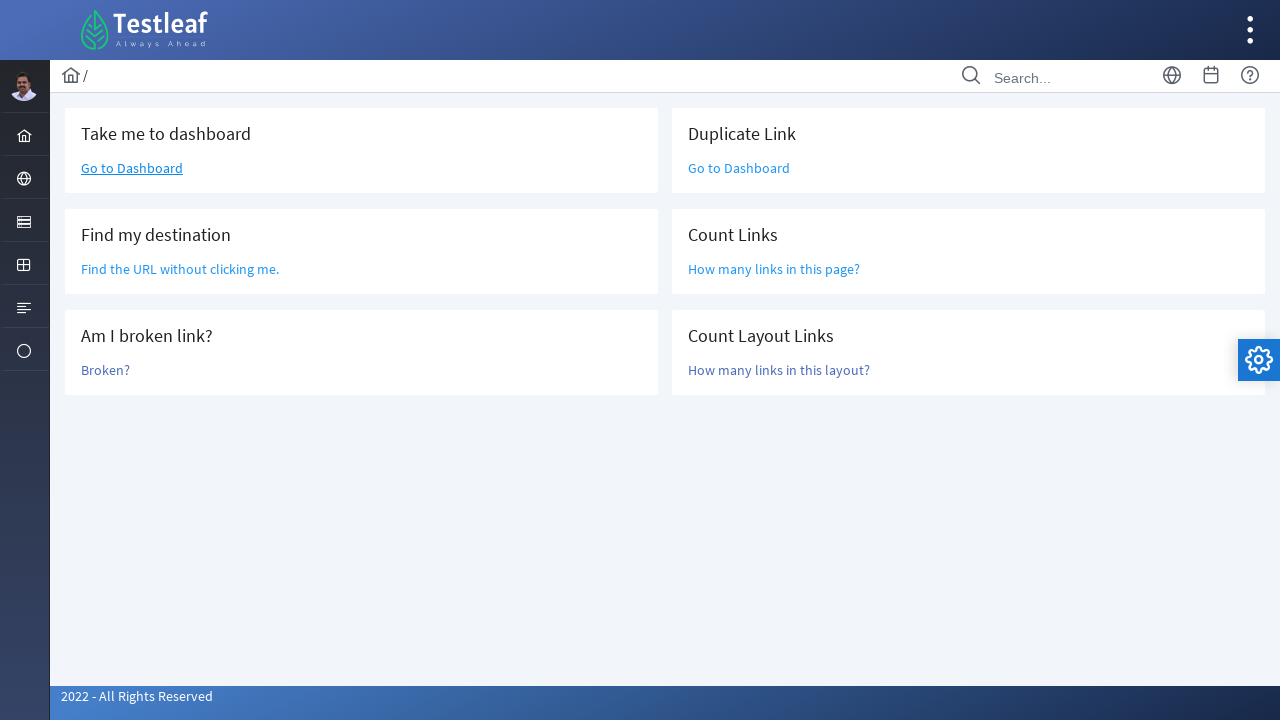

Retrieved href attribute: /grid.xhtml
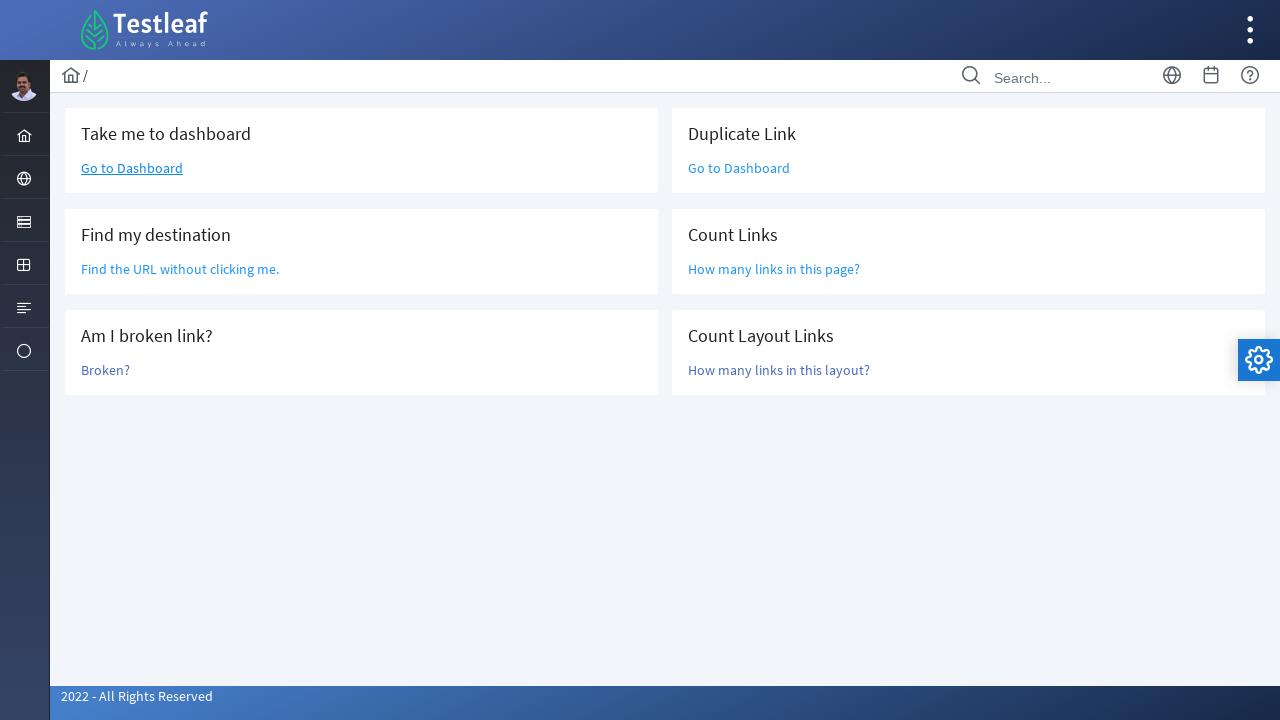

Clicked 'Broken?' link at (106, 370) on a:text('Broken?')
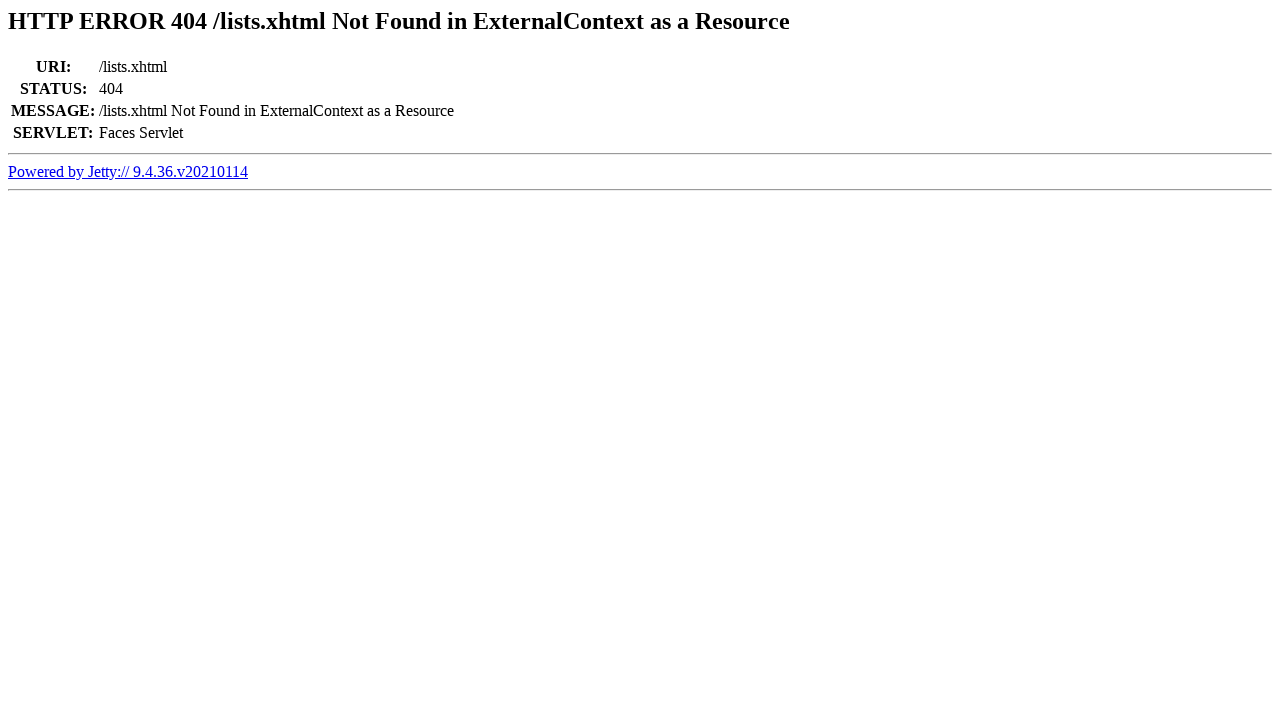

Retrieved page title: Error 404 /lists.xhtml Not Found in ExternalContext as a Resource
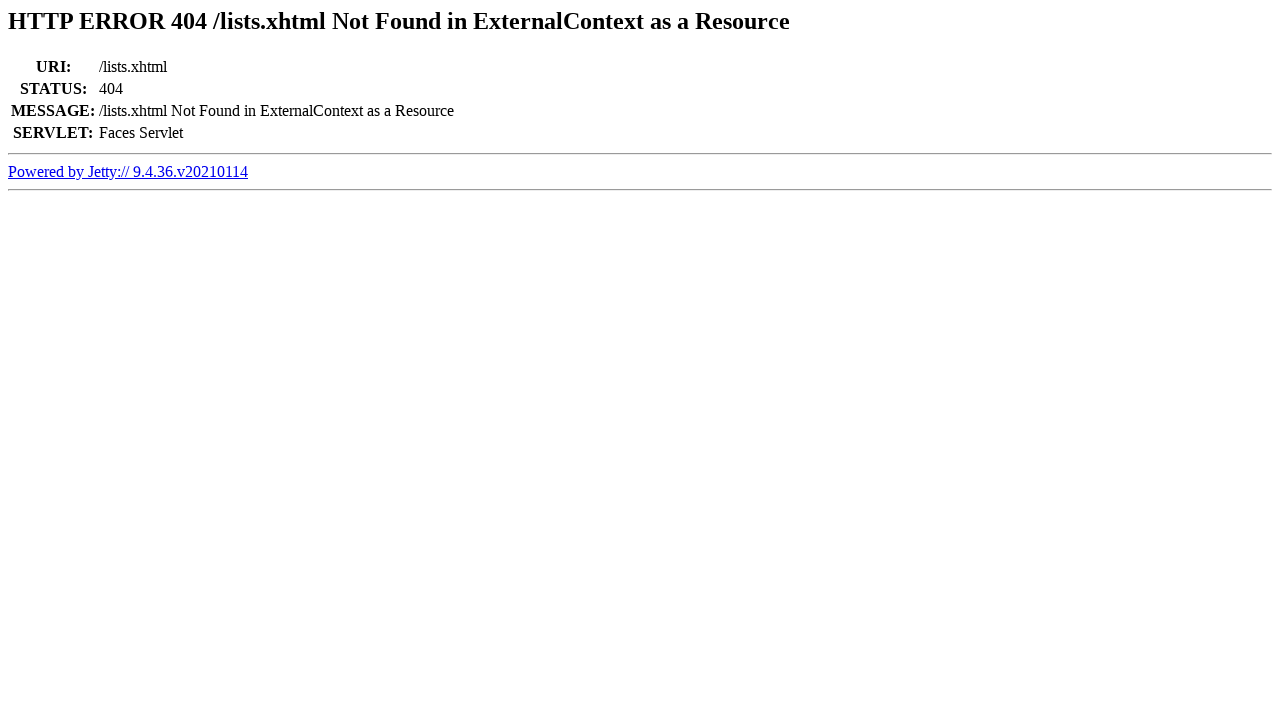

Confirmed link is broken (404 in title)
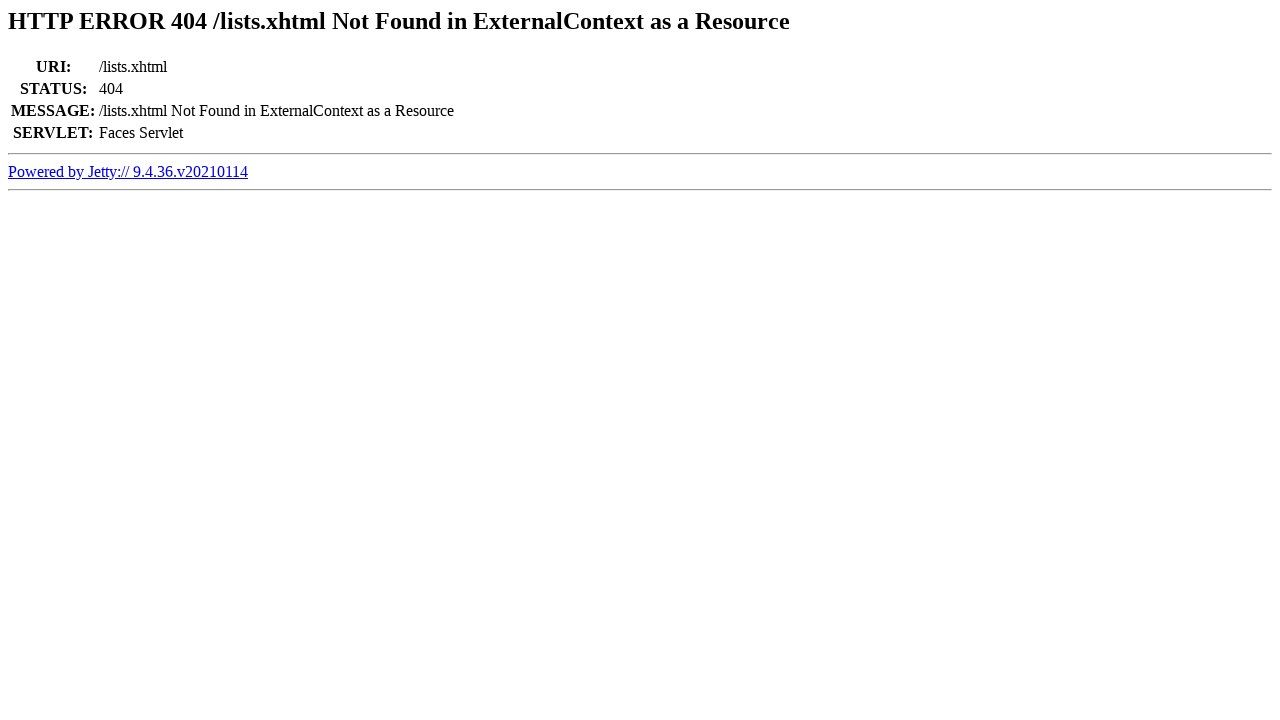

Navigated back from broken link page
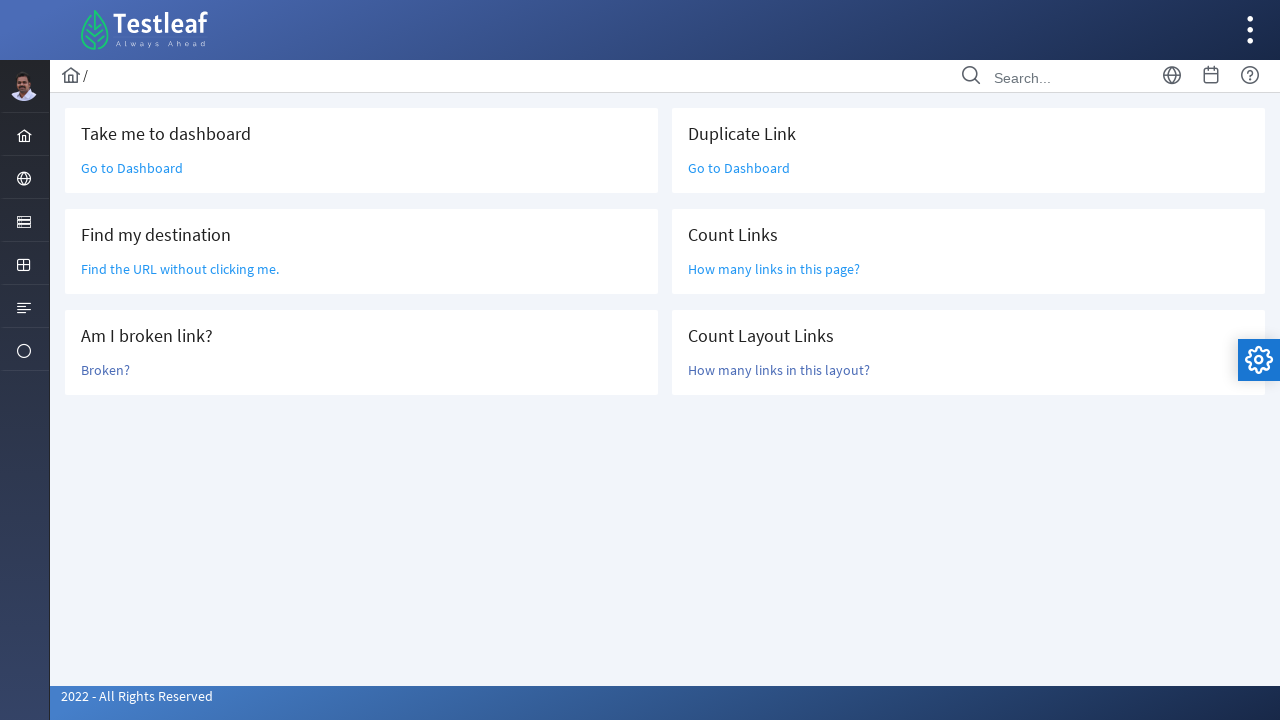

Clicked 'Go to Dashboard' link again (duplicate) at (132, 168) on a:text('Go to Dashboard')
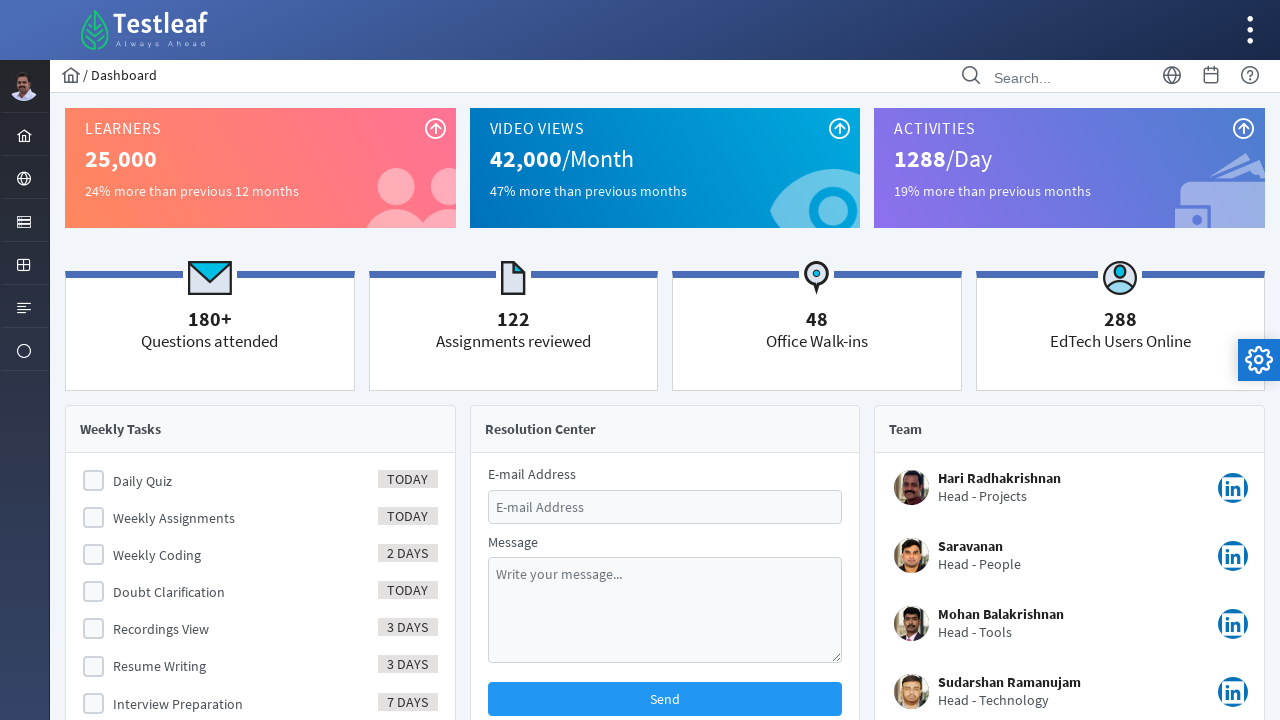

Navigated back to link practice page
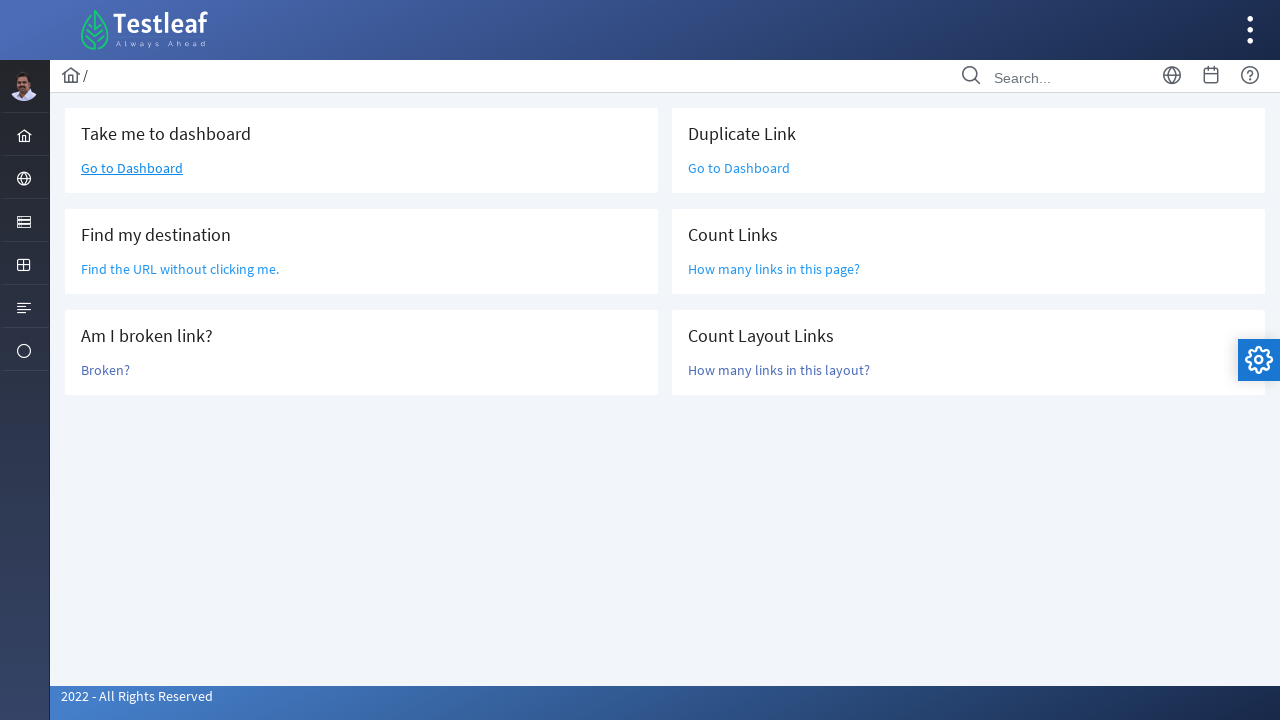

Located all page links
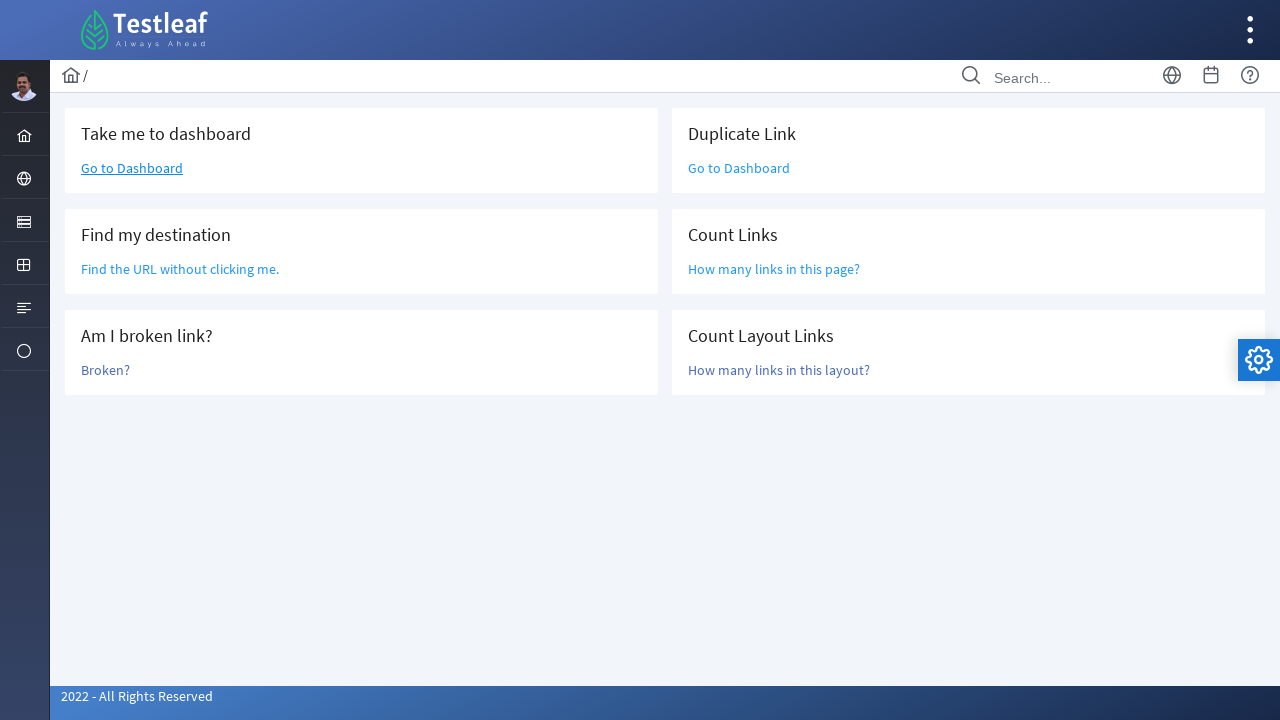

Counted total links on page: 47
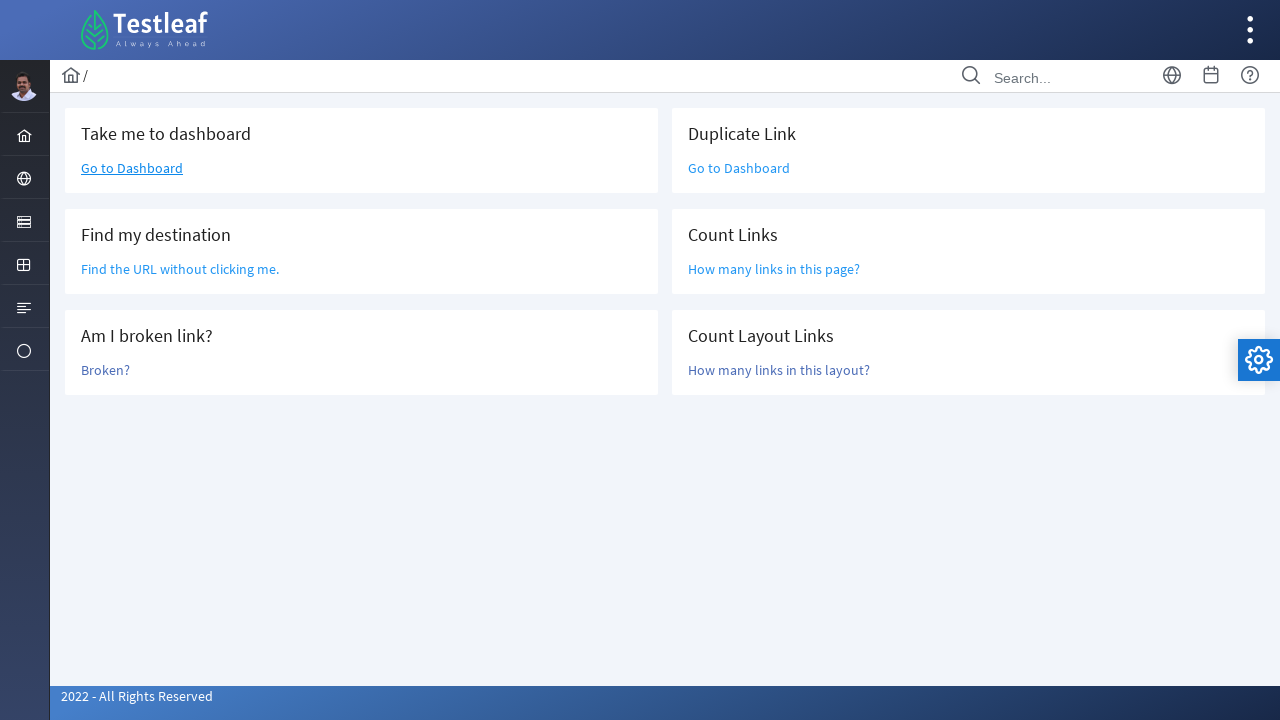

Located main content layout element
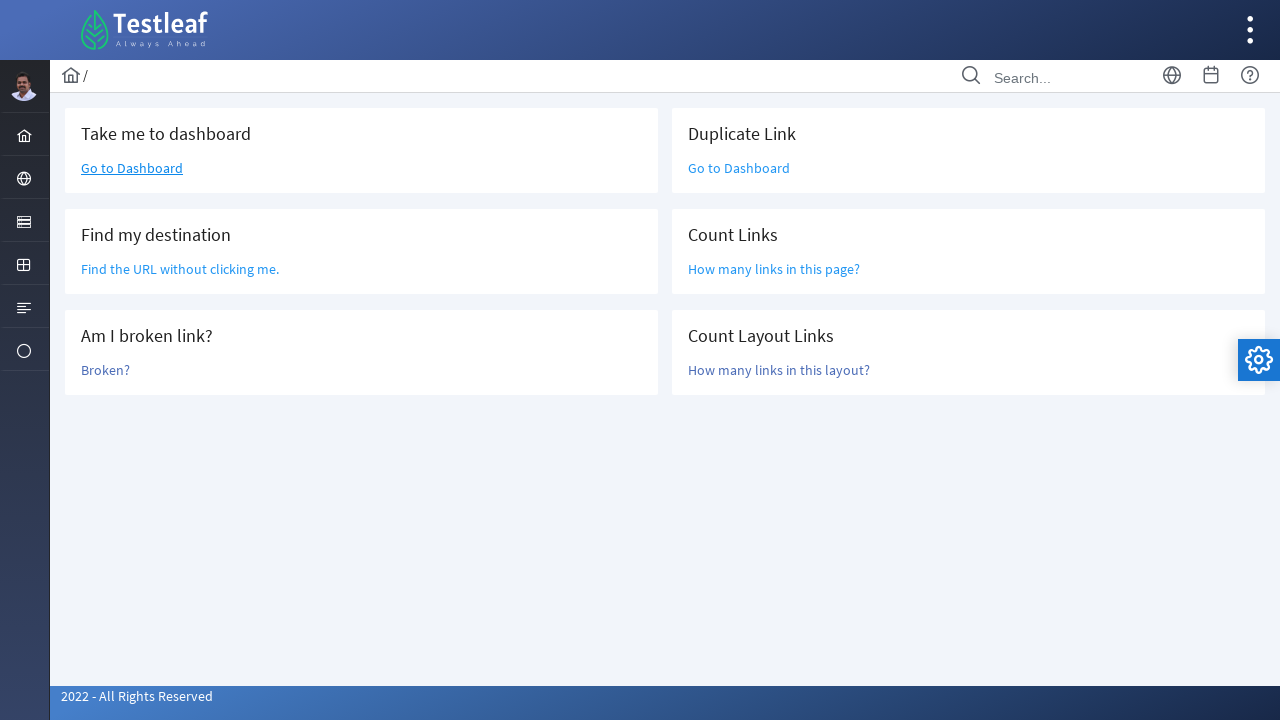

Located links within main content area
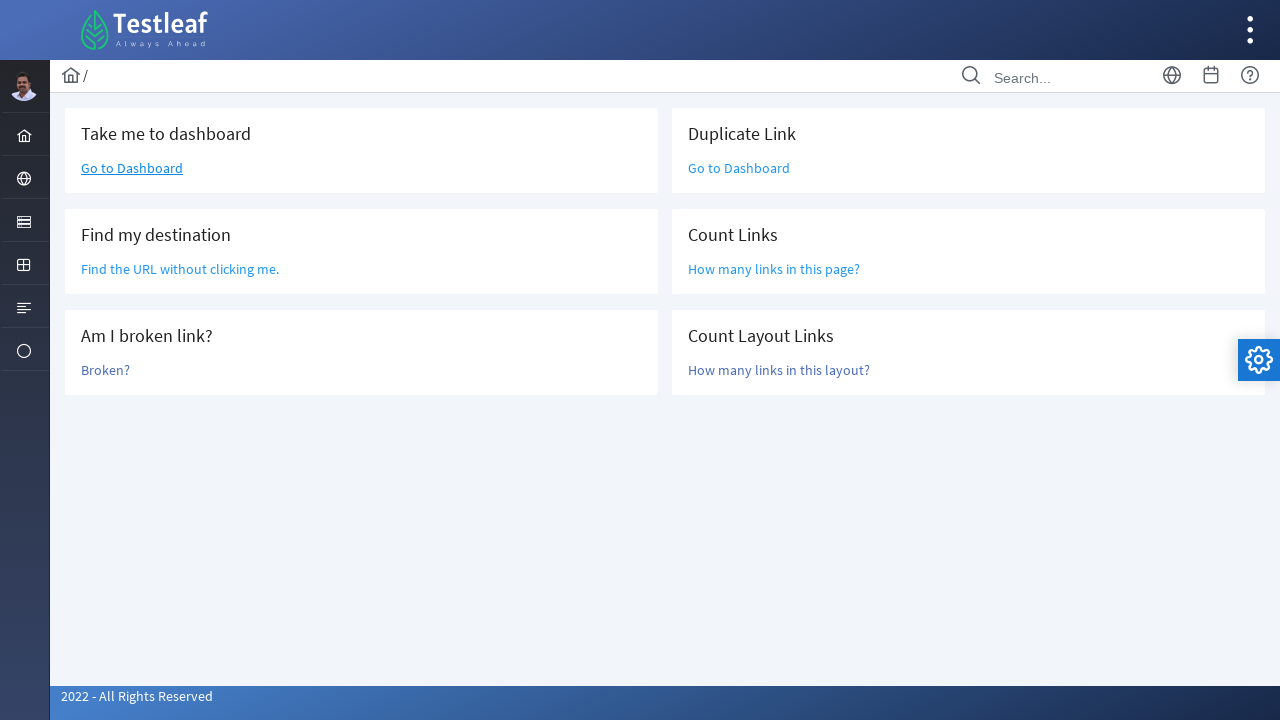

Counted layout links: 6
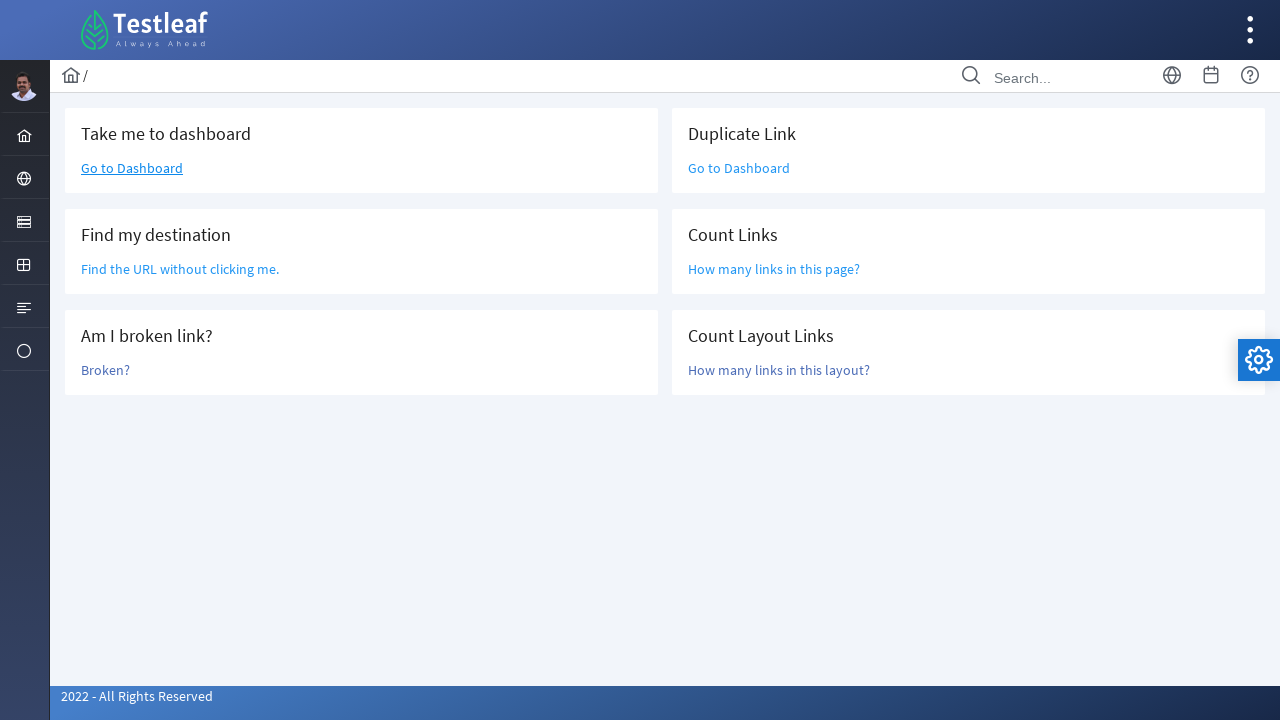

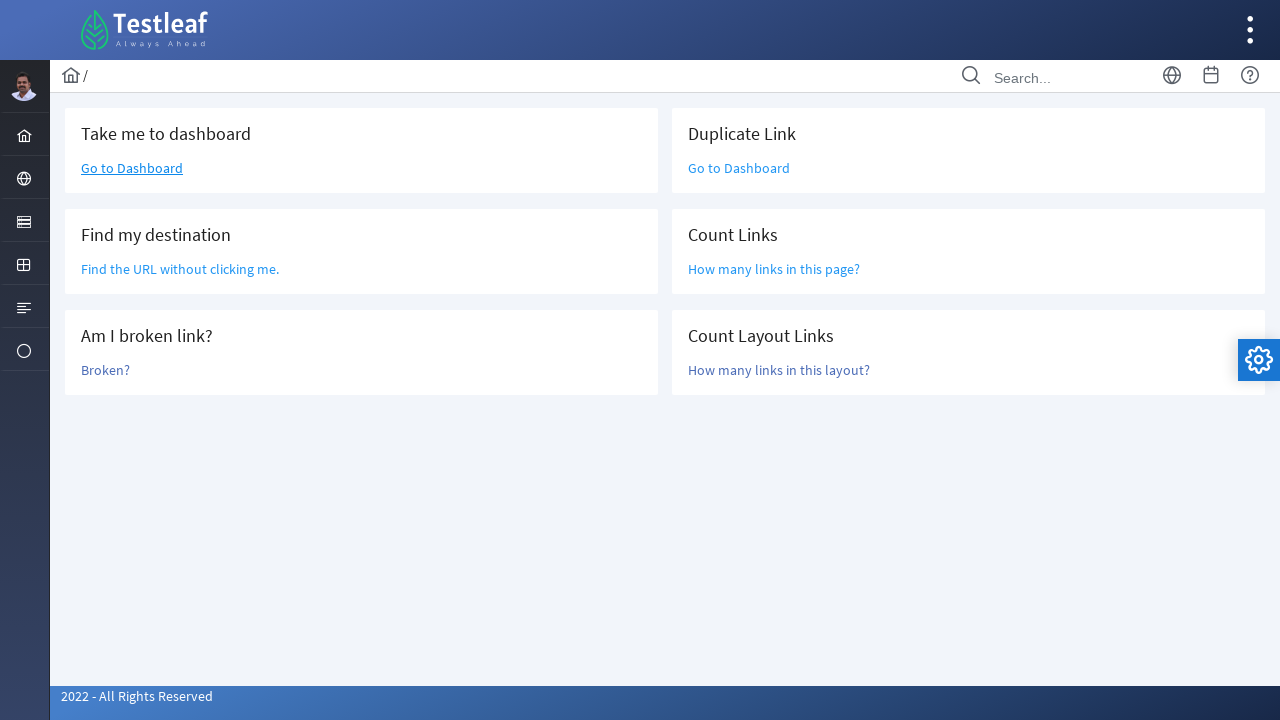